Visits the Typos page on The-Internet demo site and verifies that the page contains a heading with the text "Typos"

Starting URL: https://the-internet.herokuapp.com/typos

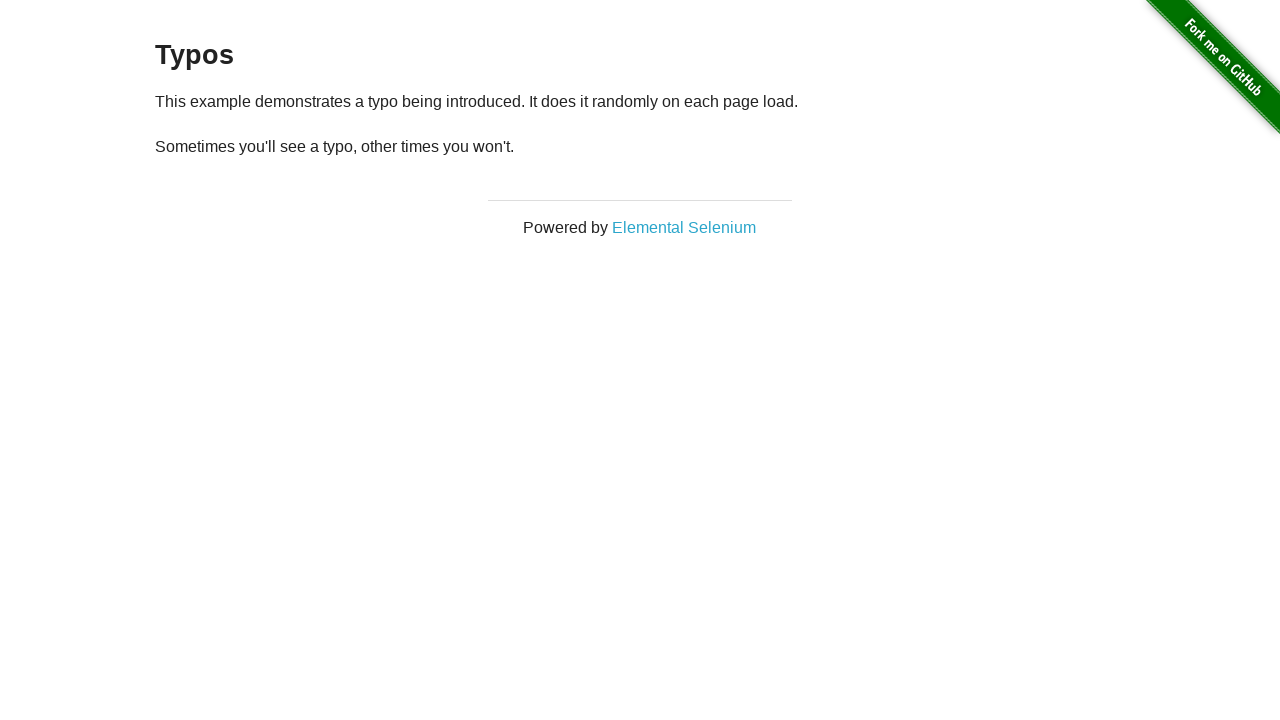

Navigated to the Typos page
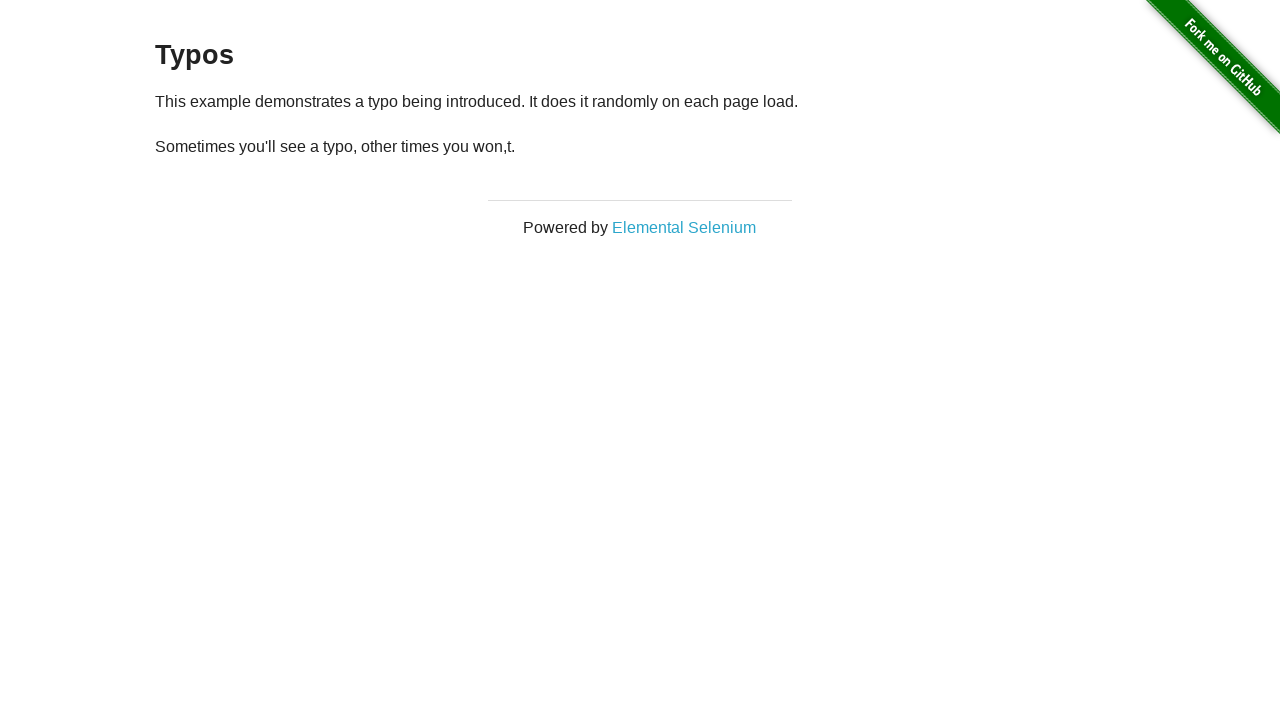

Waited for h3 heading with text 'Typos' to be present
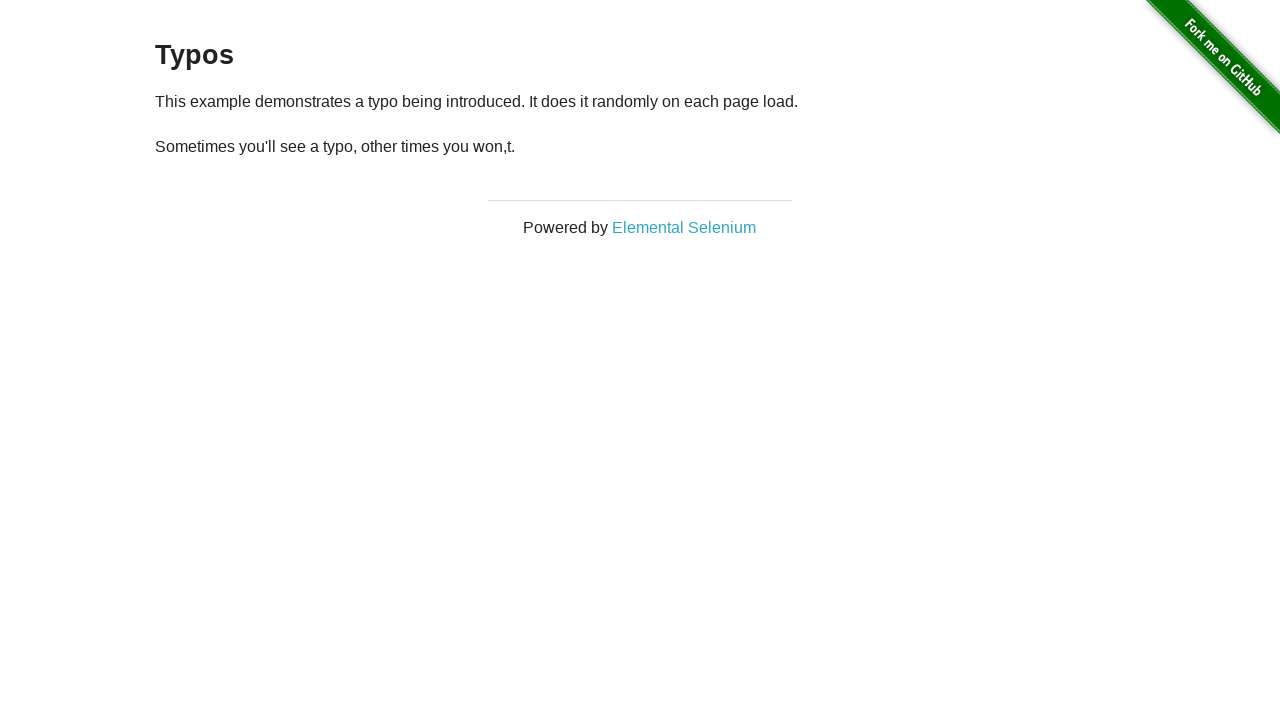

Verified that the h3 heading with text 'Typos' is visible
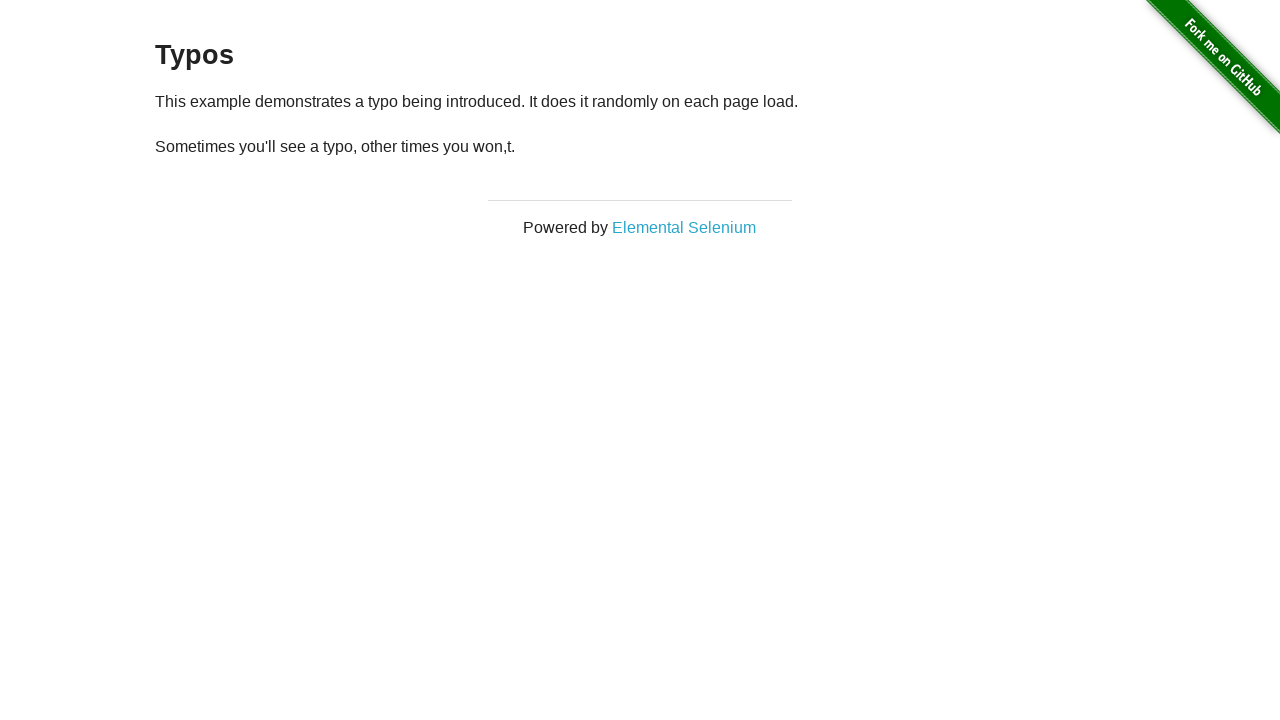

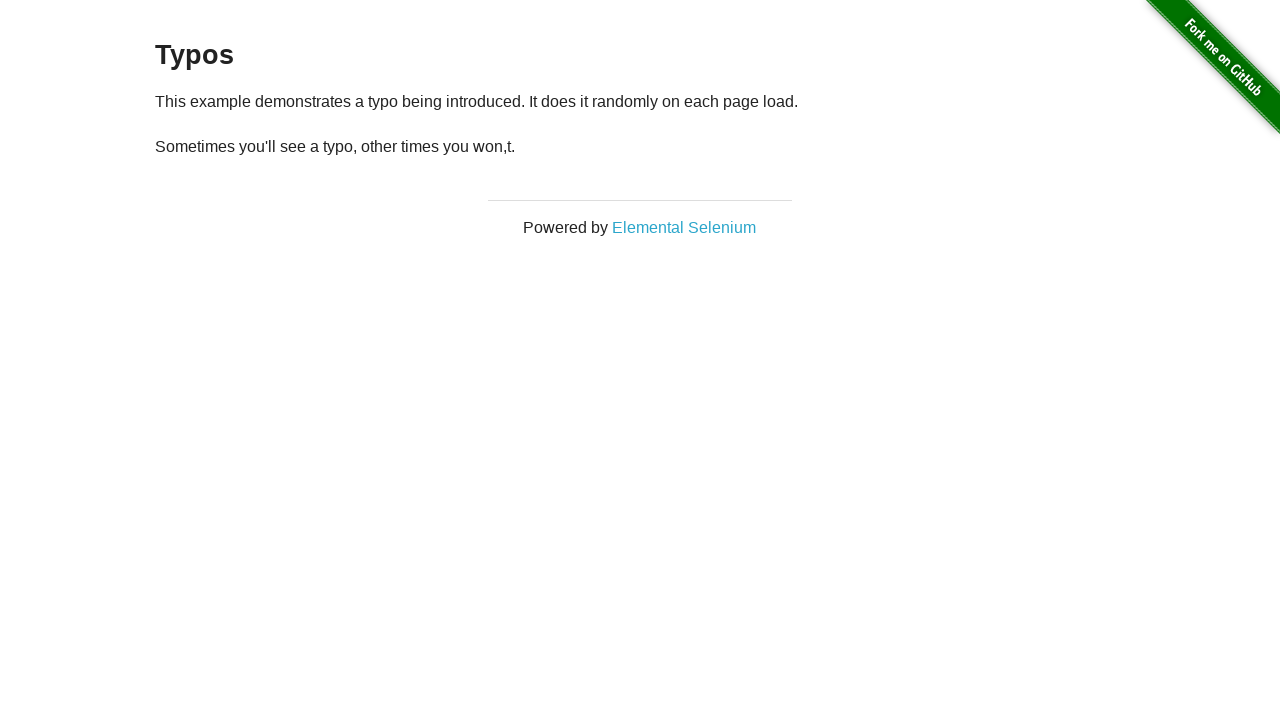